Navigates to Flipkart homepage and verifies the page title matches the expected title for the e-commerce site

Starting URL: https://www.flipkart.com/

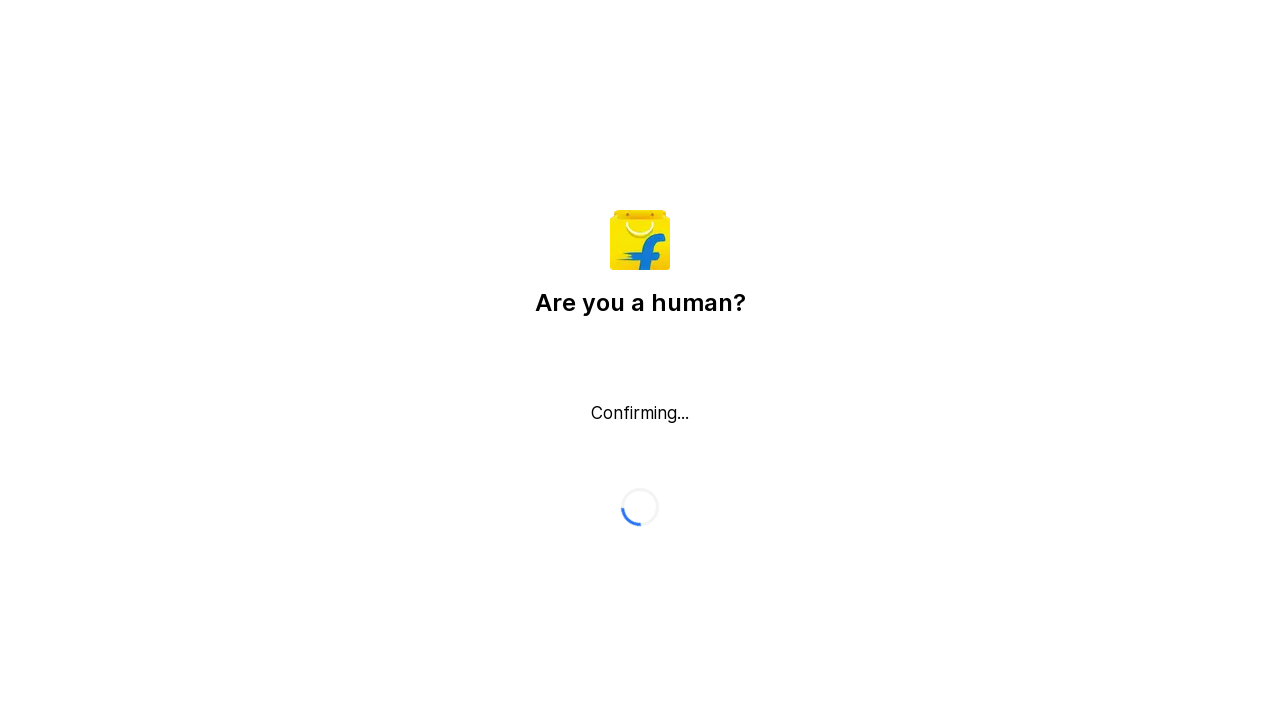

Retrieved page title from Flipkart homepage
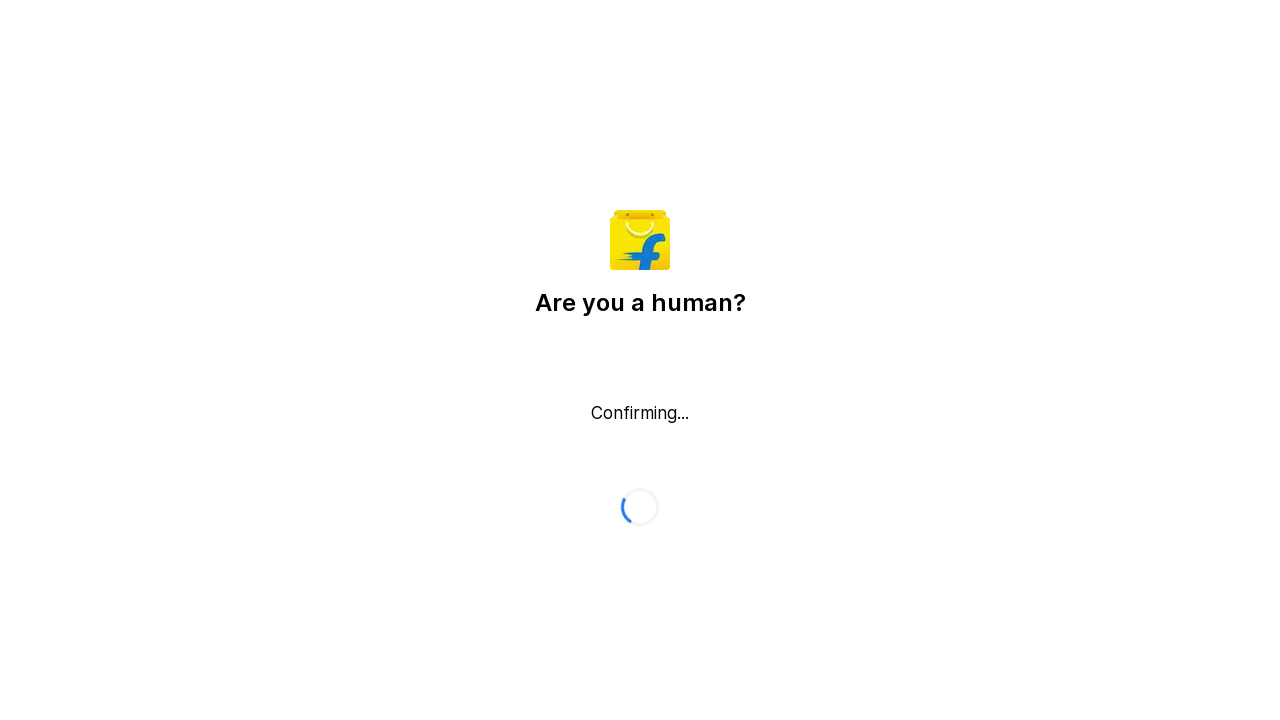

Verified page title matches expected Flipkart homepage title
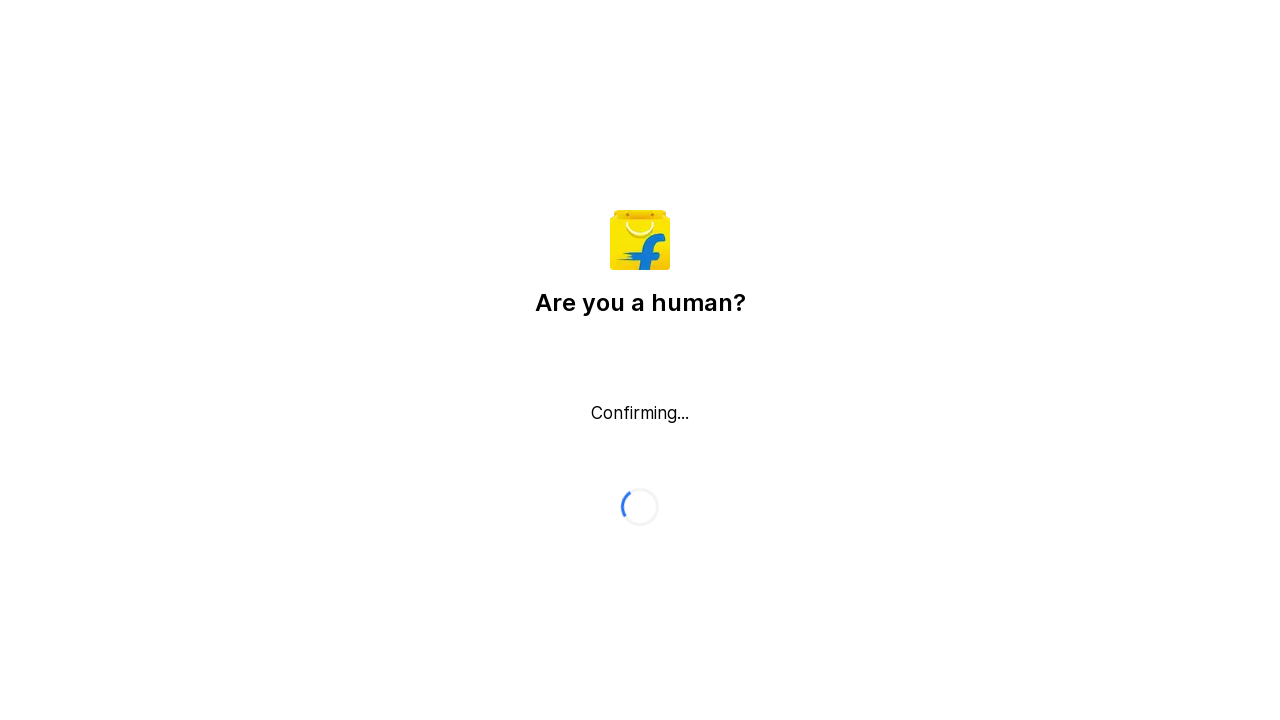

Waited for page to load completely (domcontentloaded state)
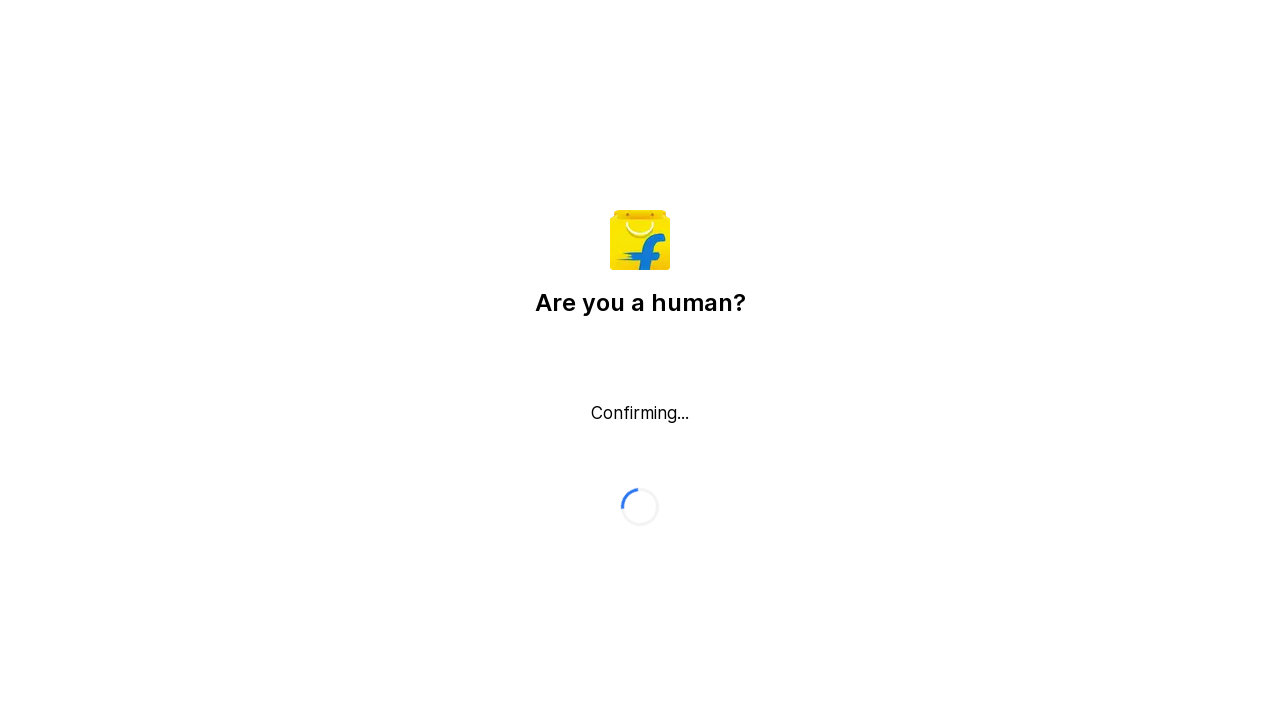

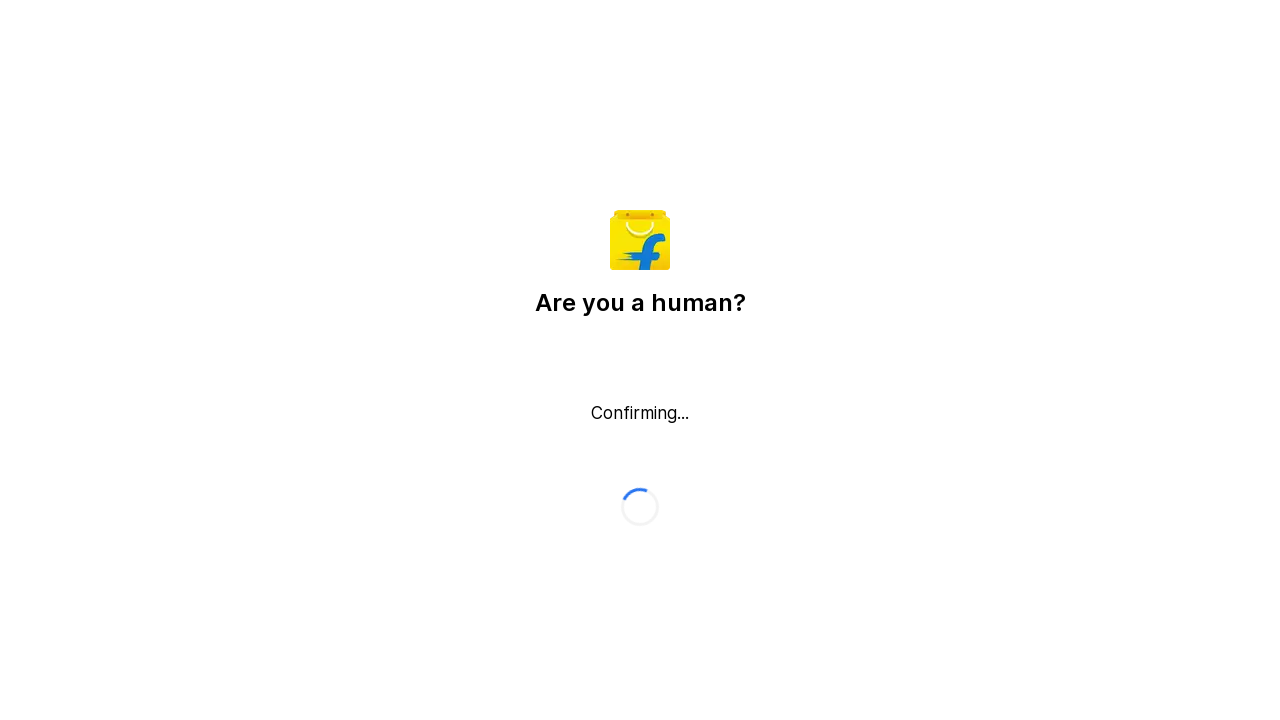